Tests a math challenge form by reading a value from the page, calculating a mathematical formula (log of absolute value of 12*sin(x)), entering the result, checking two checkboxes, and submitting the form

Starting URL: https://suninjuly.github.io/math.html

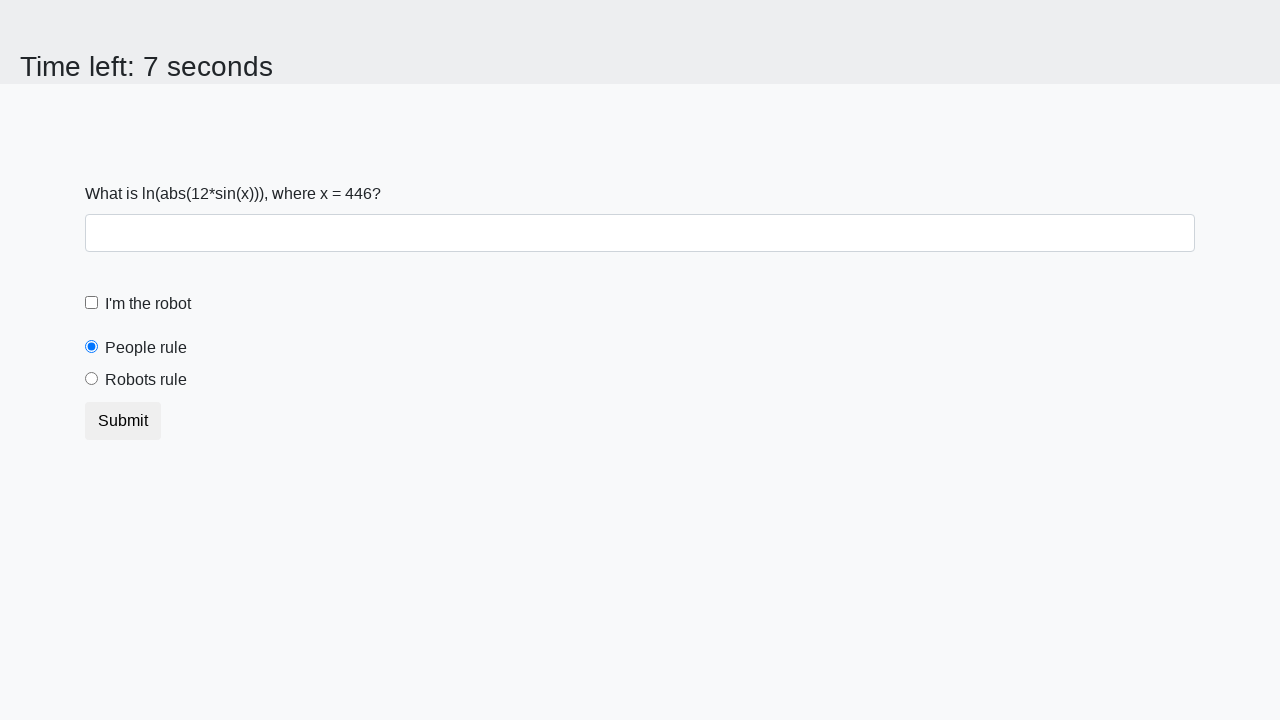

Read x value from #input_value element
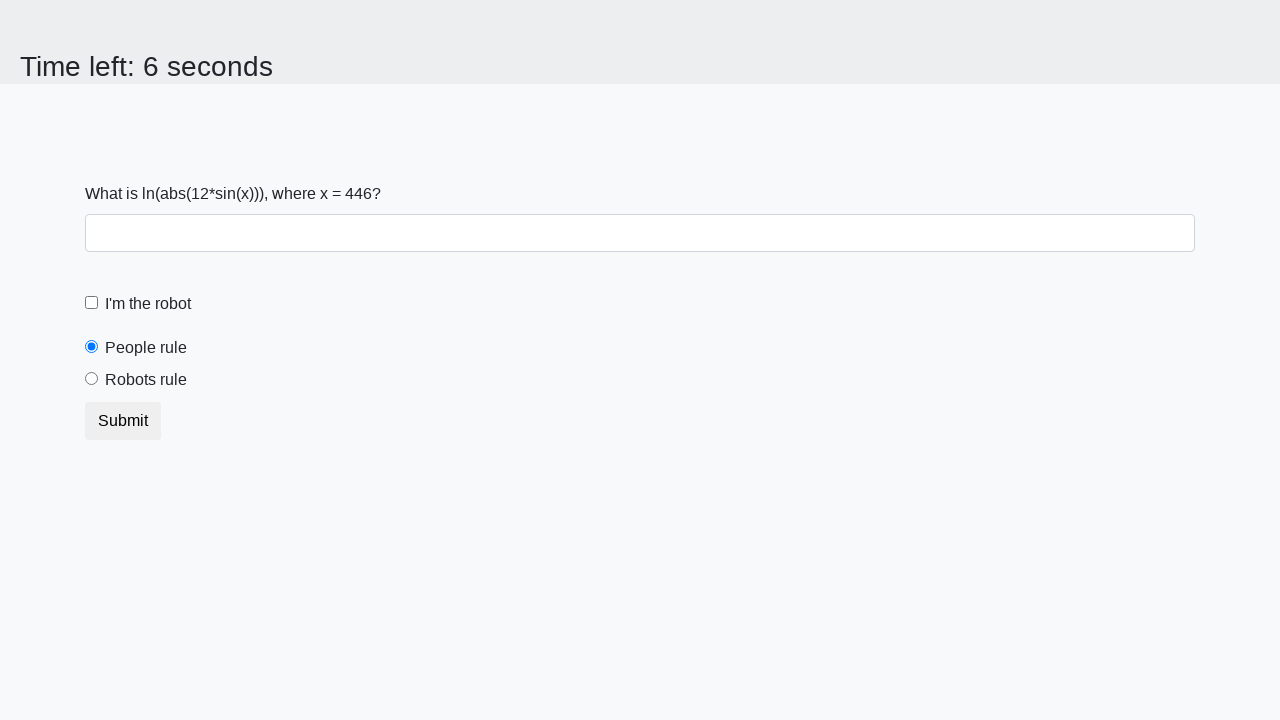

Calculated formula result: log(abs(12*sin(446))) = 0.2401897916297775
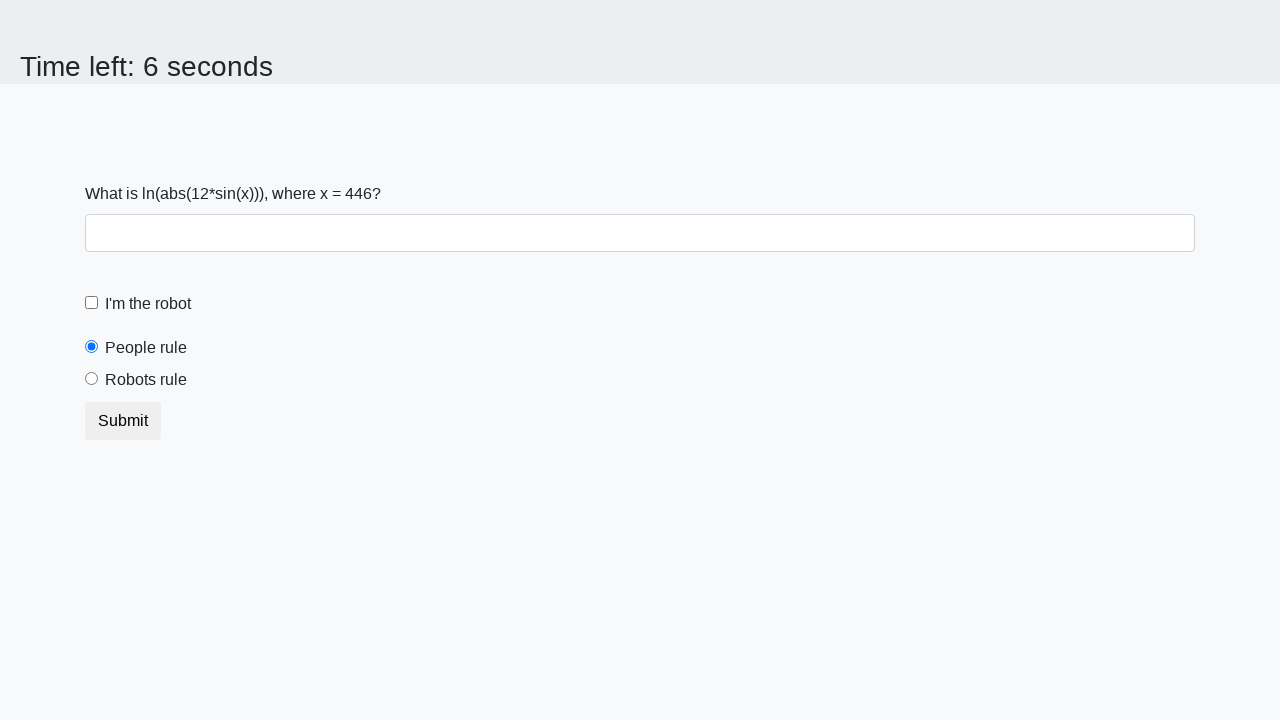

Filled answer field with calculated value: 0.2401897916297775 on #answer
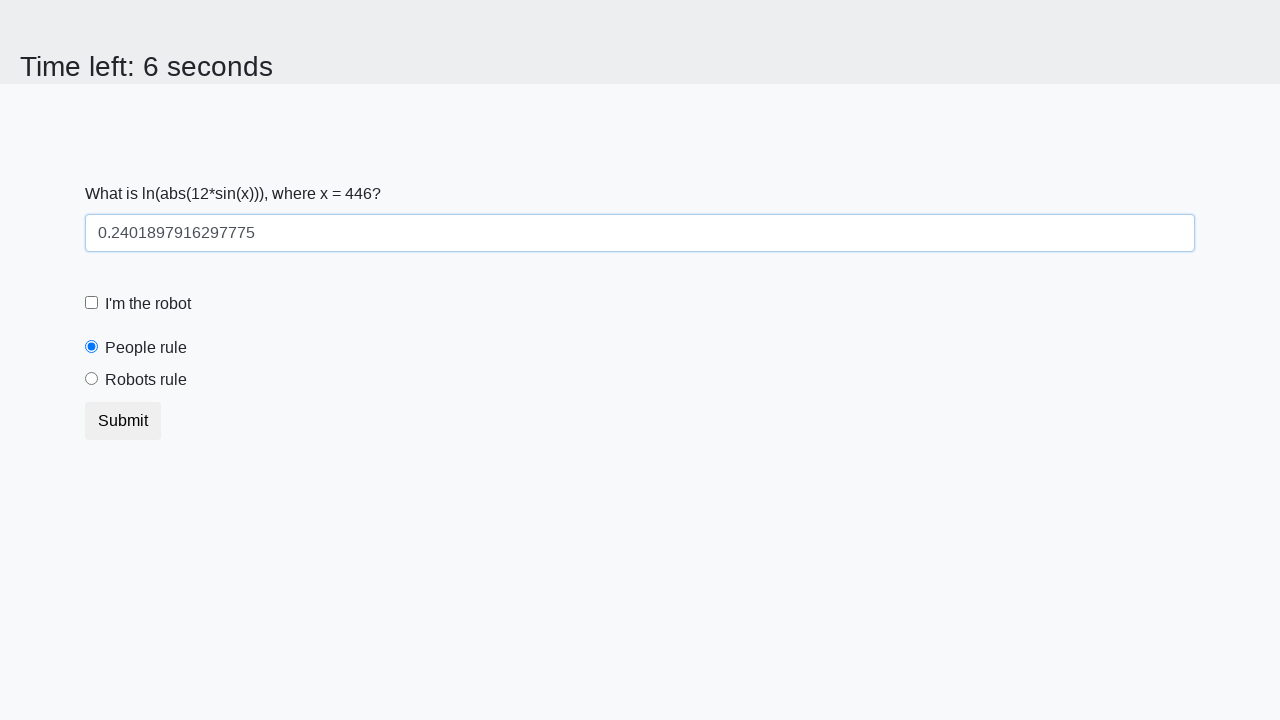

Checked 'robotCheckbox' checkbox at (148, 304) on label[for='robotCheckbox']
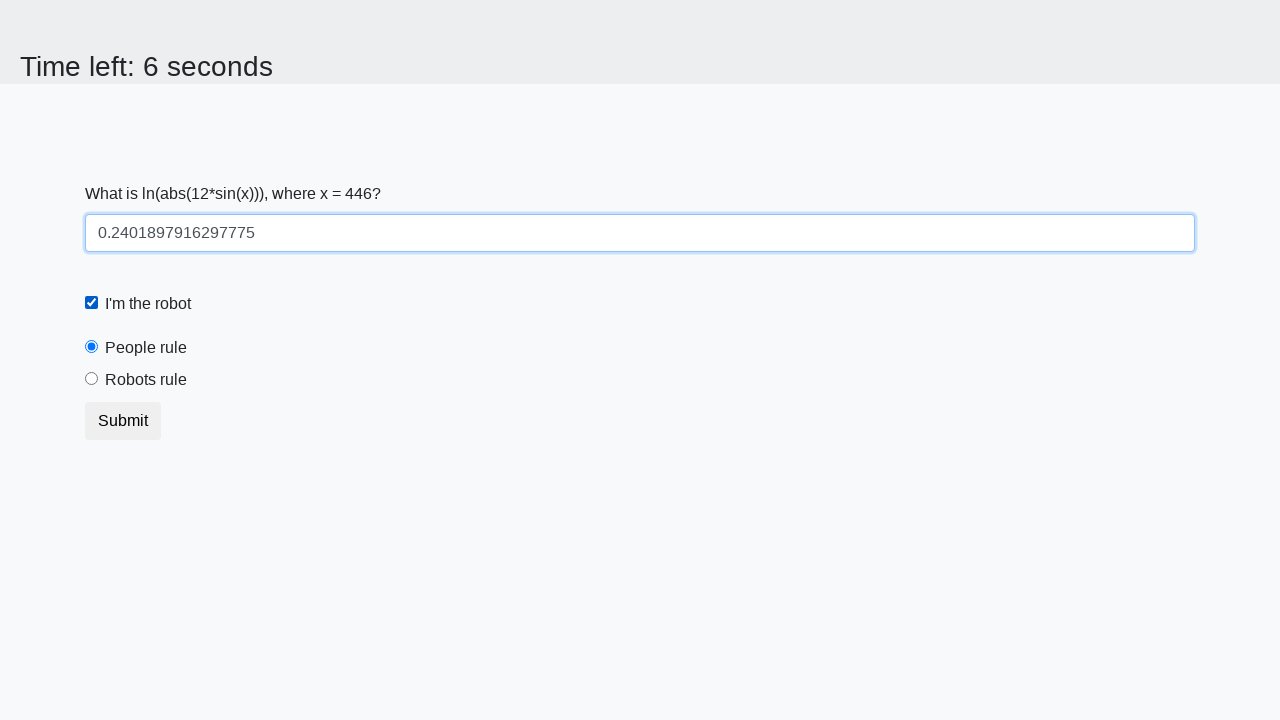

Checked 'robotsRule' checkbox at (146, 380) on label[for='robotsRule']
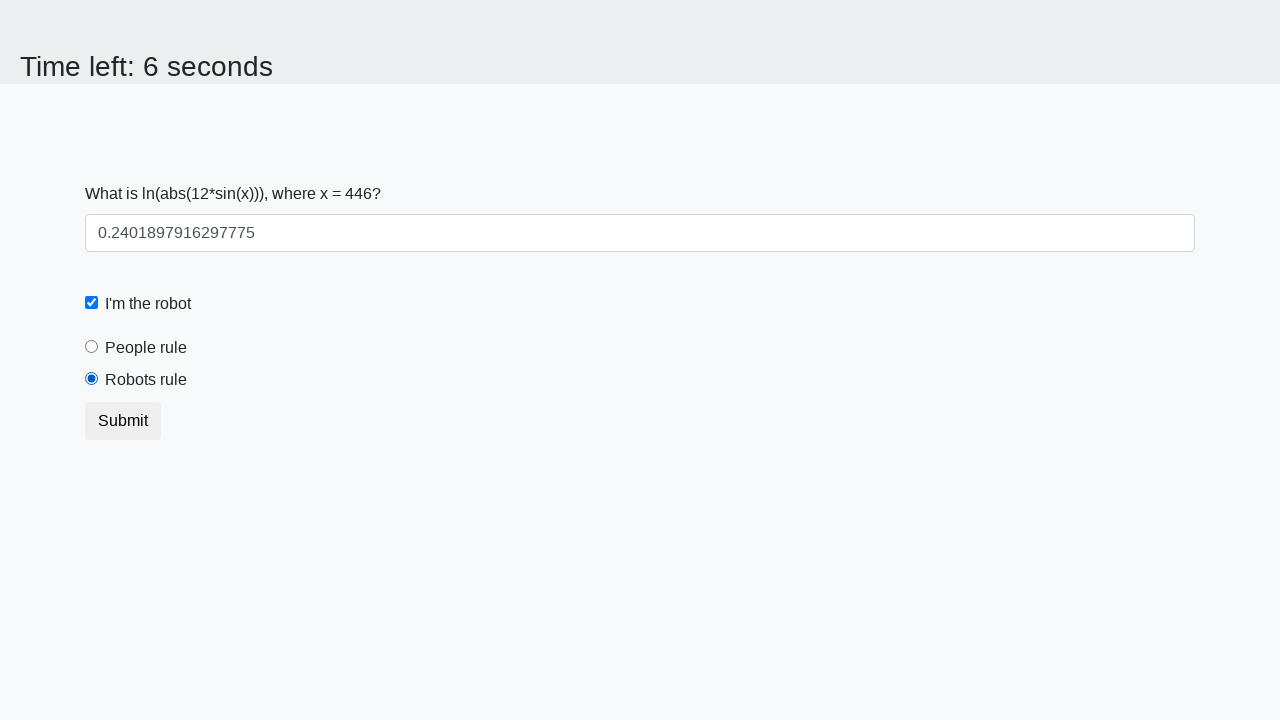

Clicked submit button to submit the form at (123, 421) on button
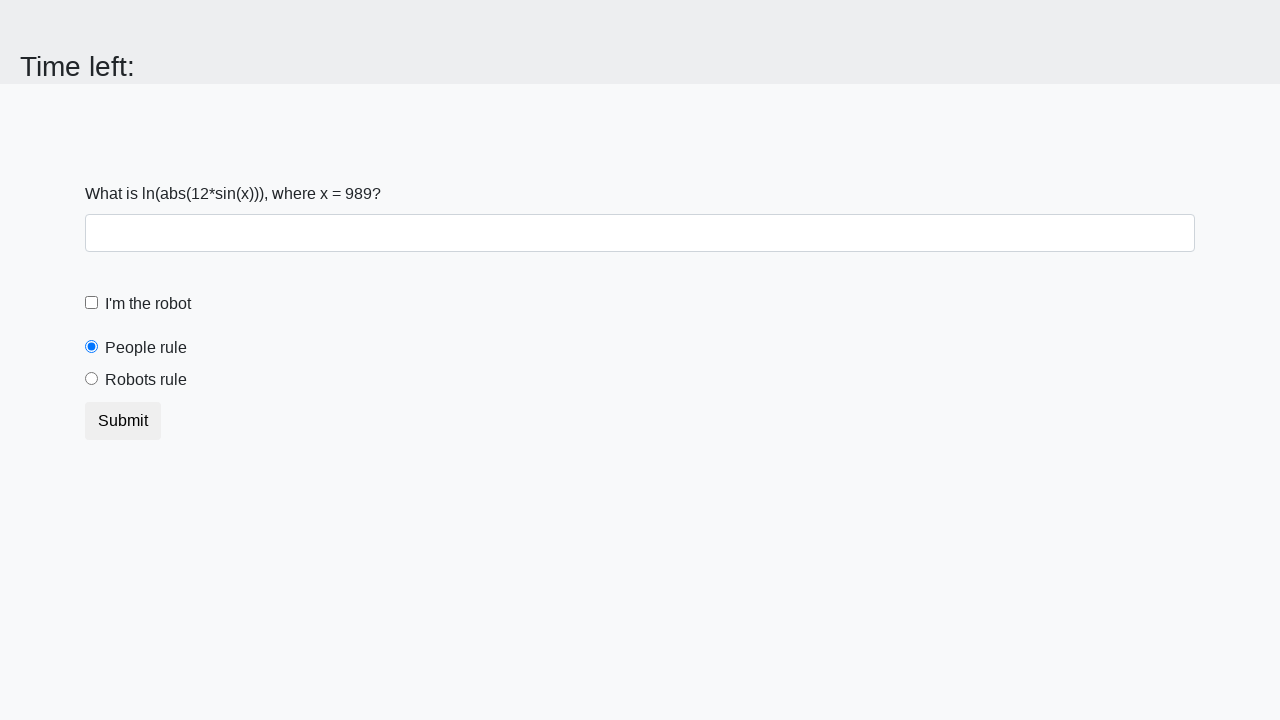

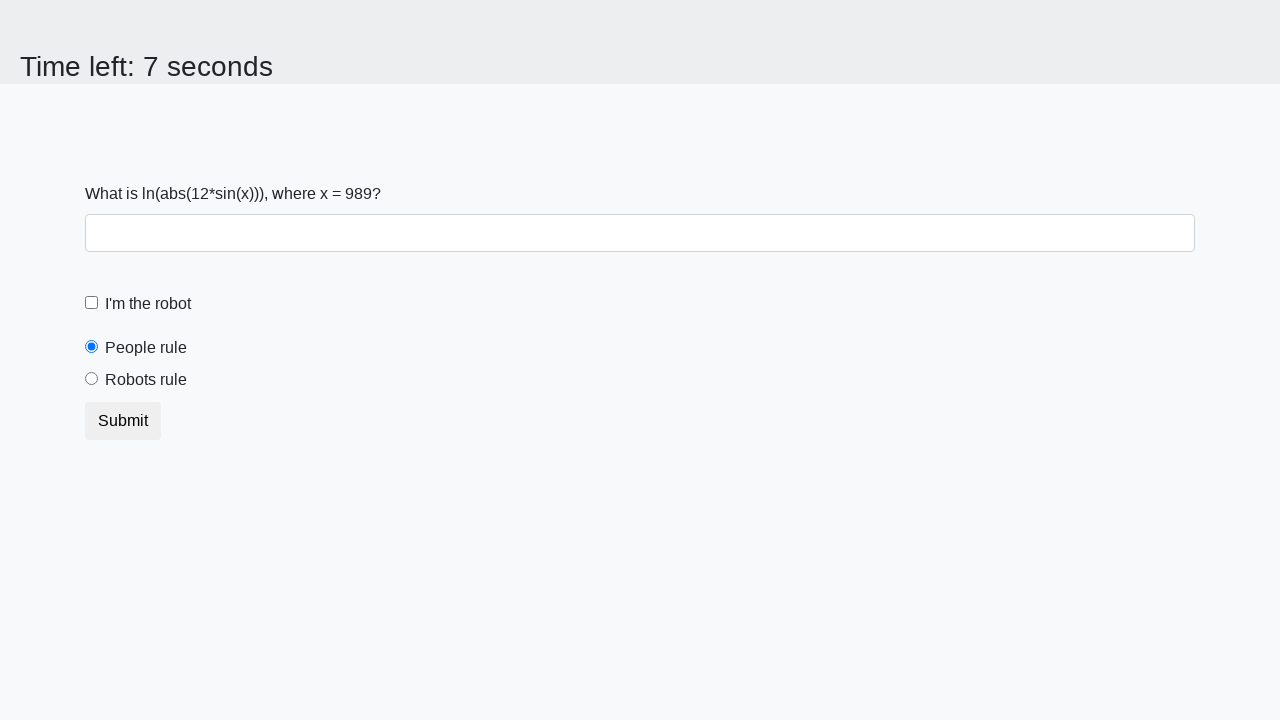